Tests the search functionality on W3Schools website by entering "Java" in the search field and submitting the search

Starting URL: https://www.w3schools.com/

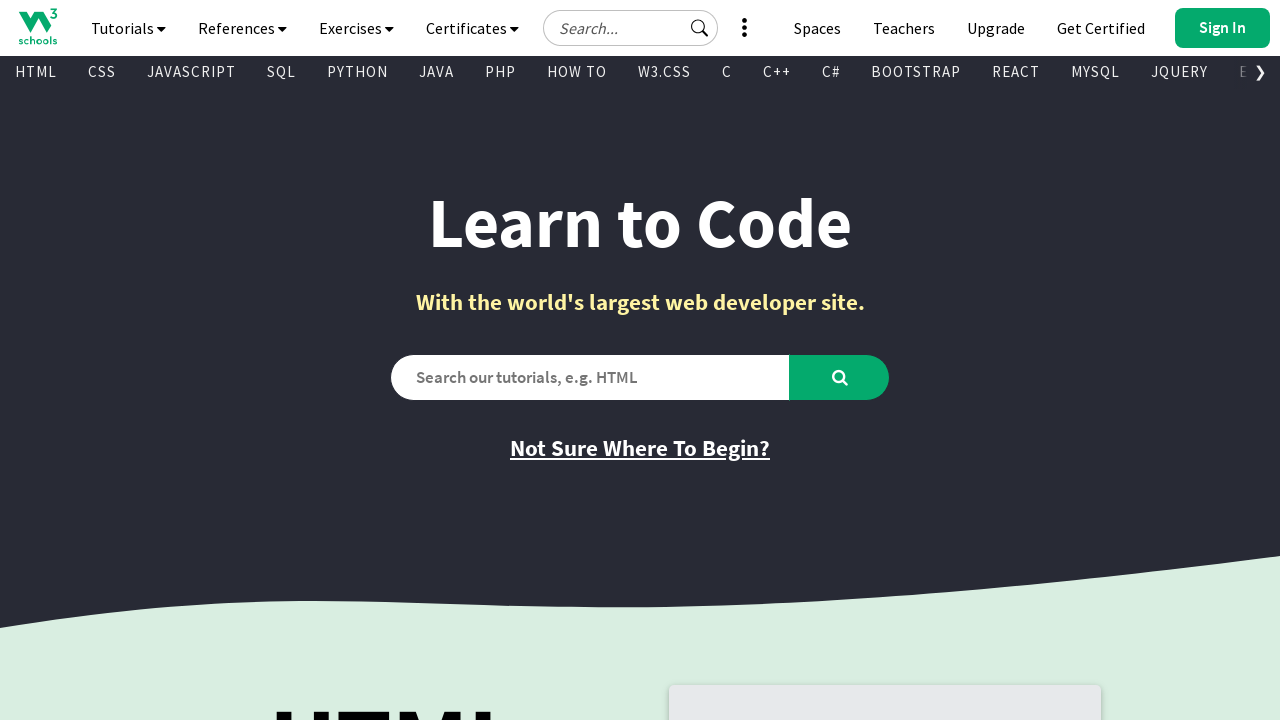

Filled search field with 'Java' on #search2
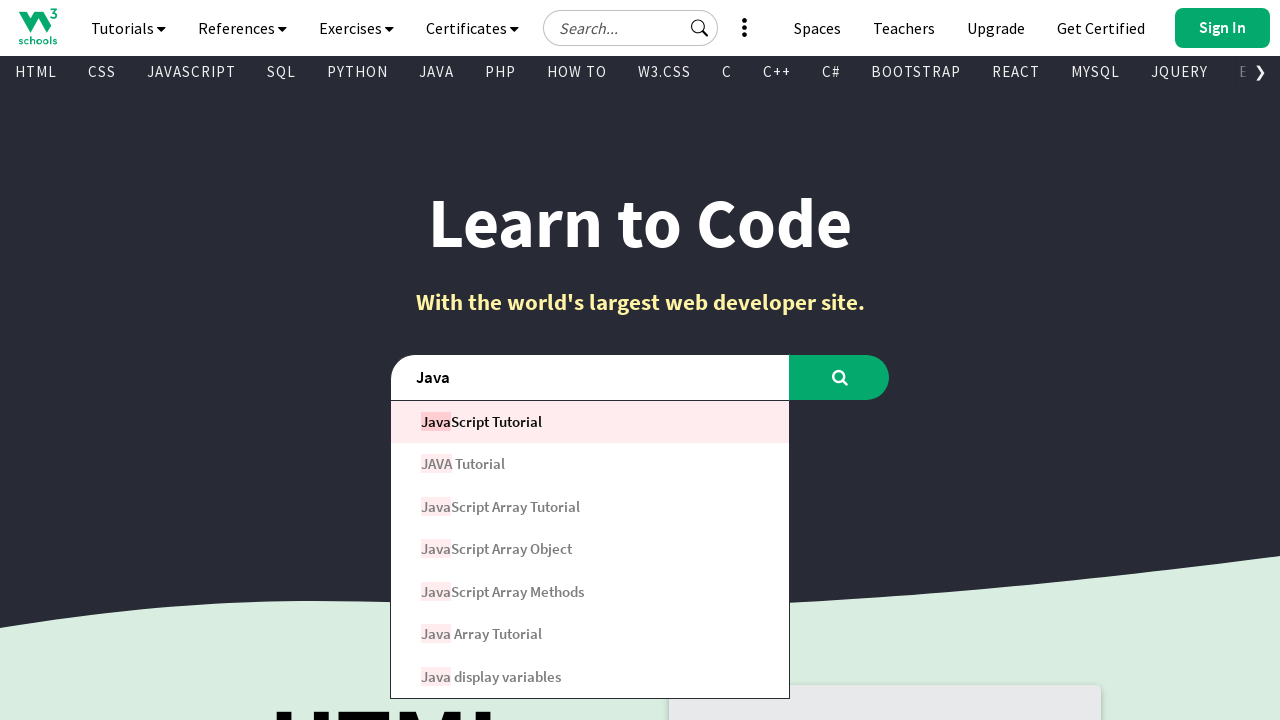

Pressed Enter to submit search for 'Java' on #search2
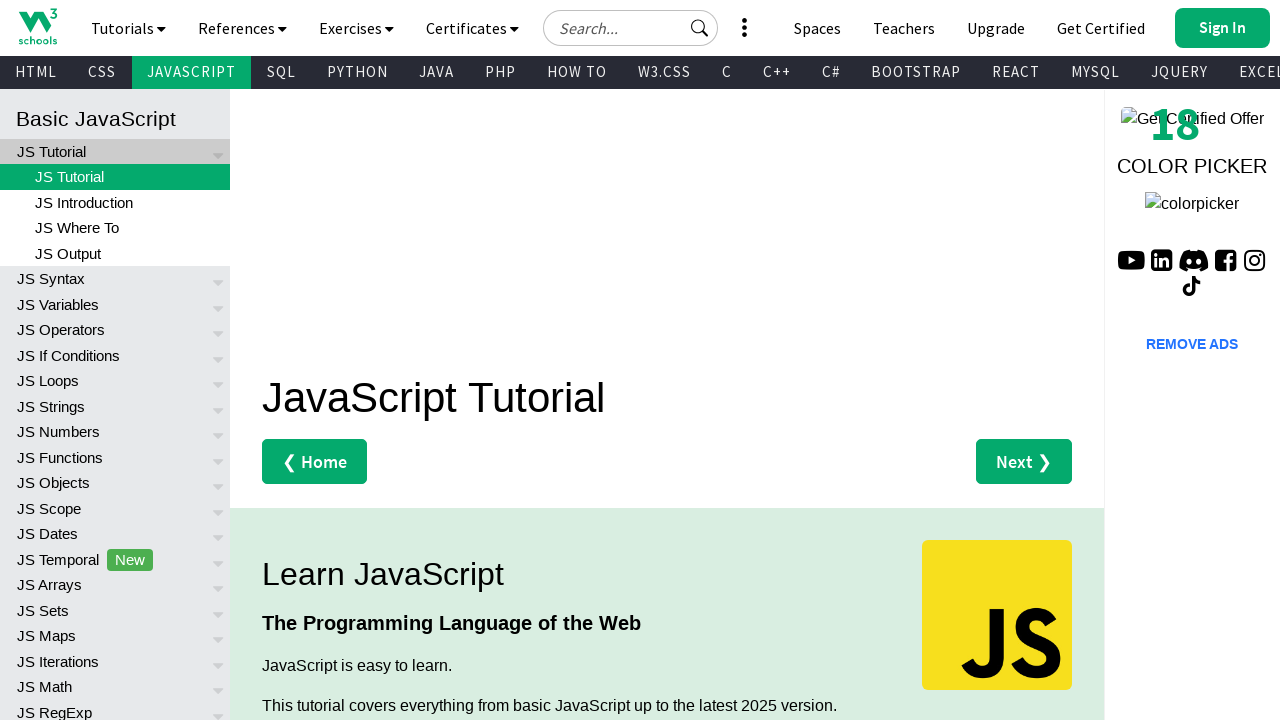

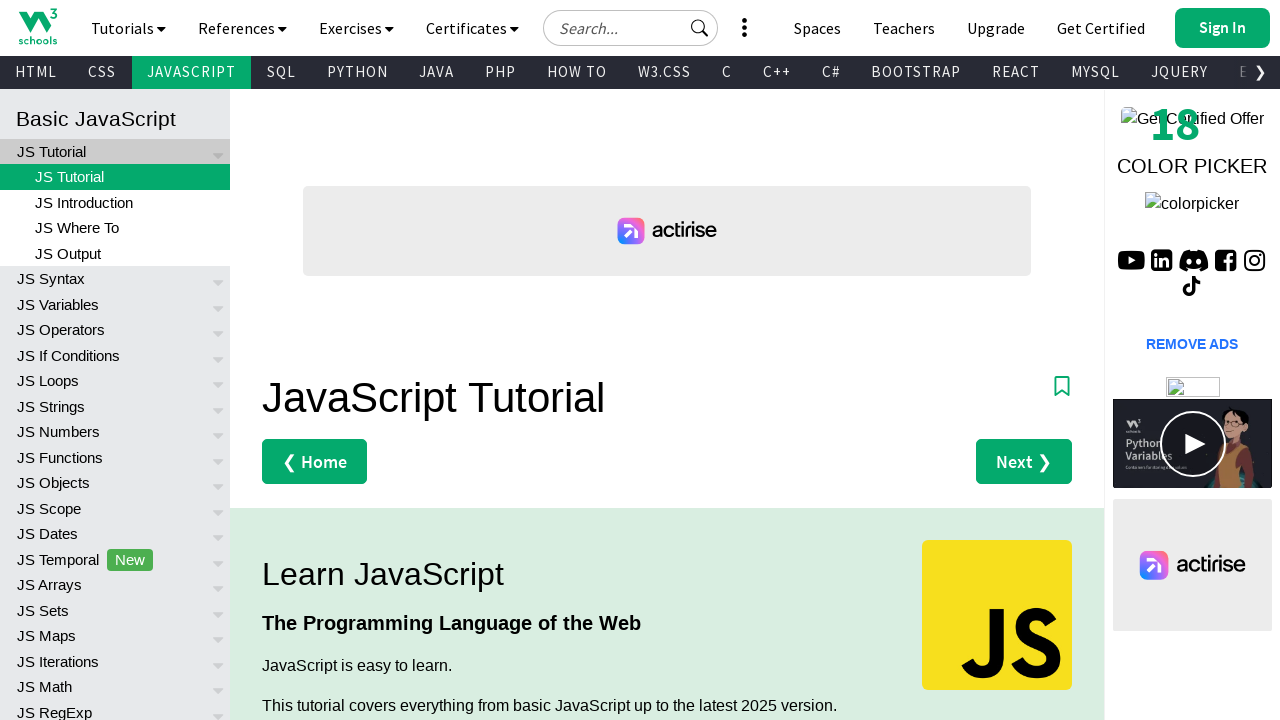